Tests form interactions using relative positioning to locate elements, including clicking date input, checkbox, and retrieving label text

Starting URL: https://rahulshettyacademy.com/angularpractice/

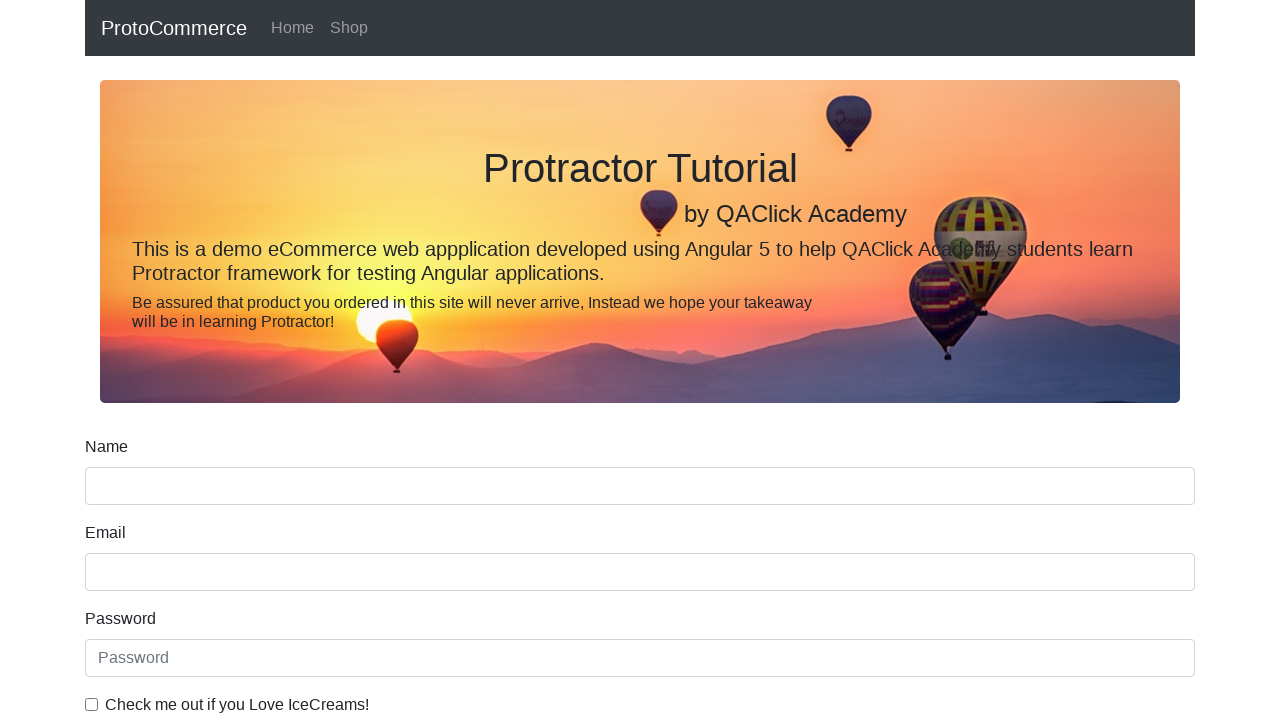

Located name input field
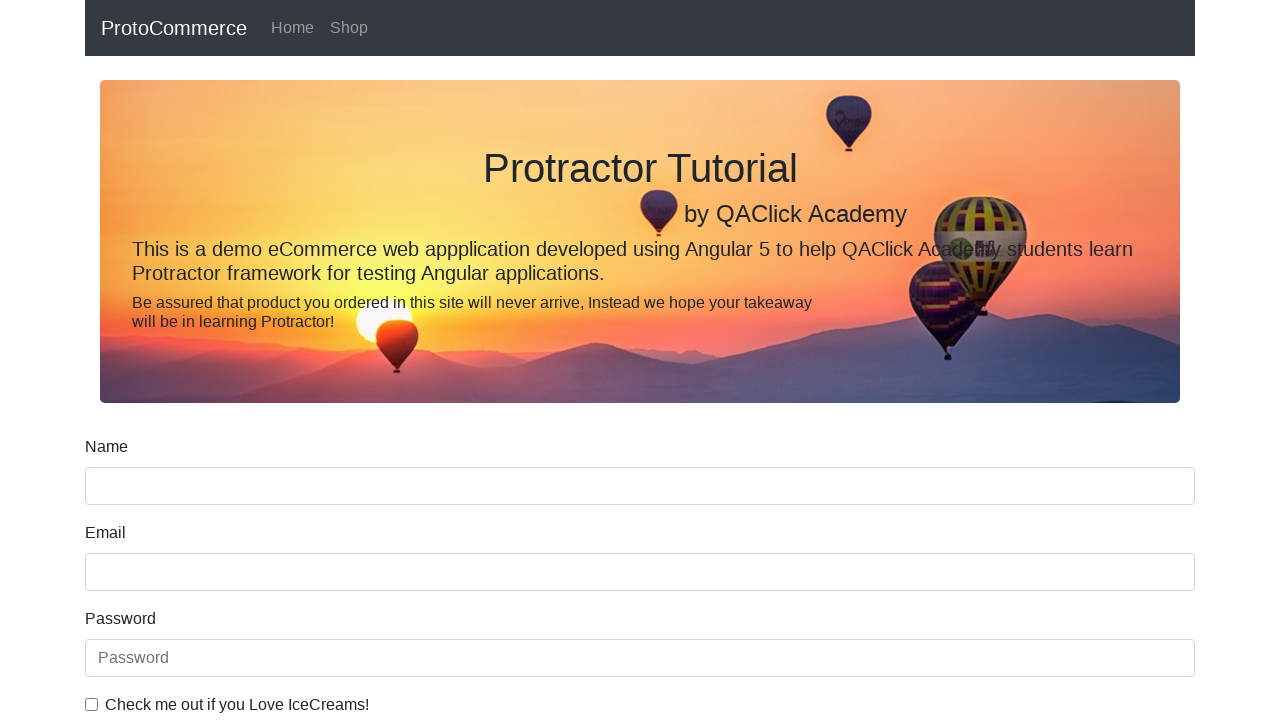

Located label above name input field using relative positioning
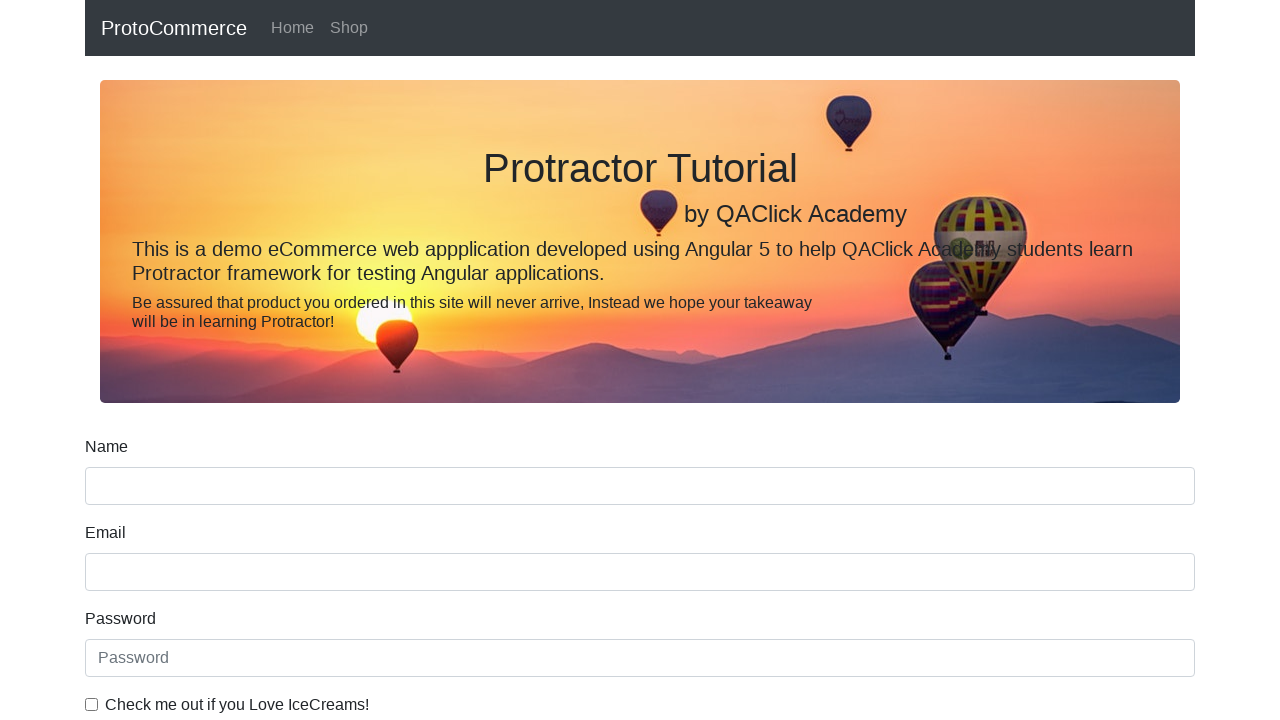

Retrieved and printed label text above name input field
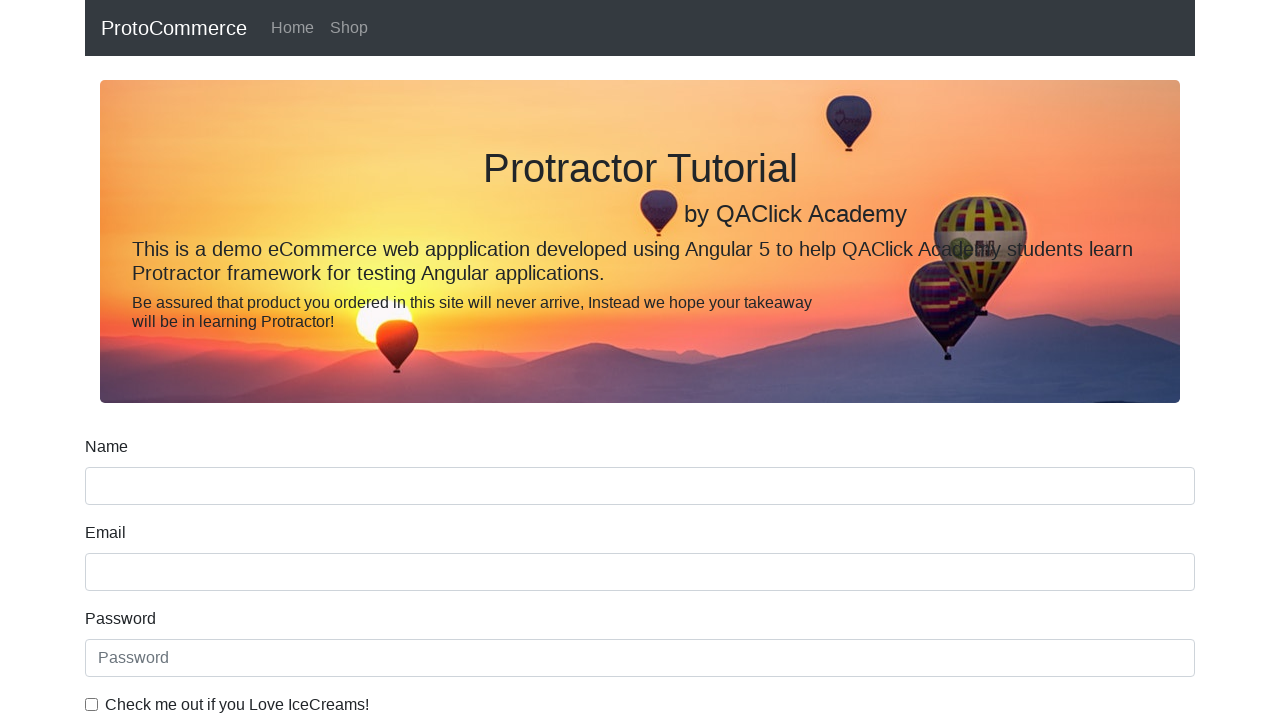

Located Date of Birth label
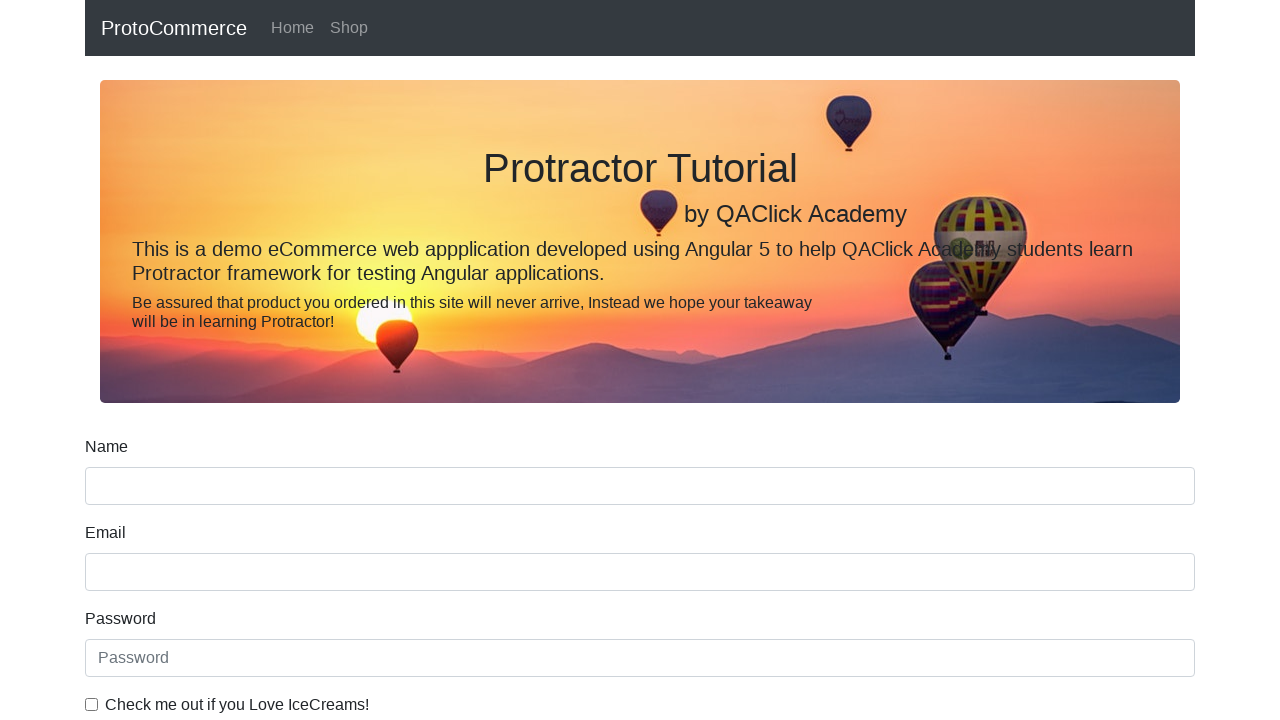

Clicked date input field at (640, 412) on input[type='date']
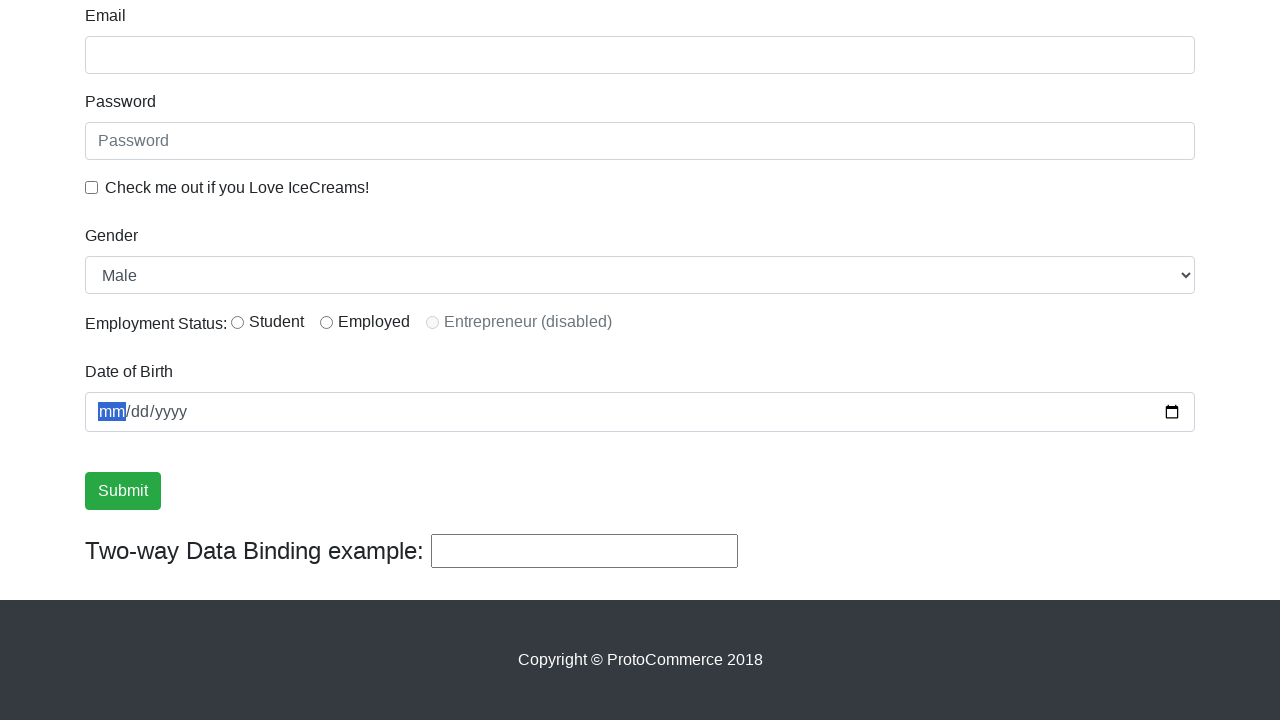

Clicked ice cream checkbox at (92, 187) on input#exampleCheck1
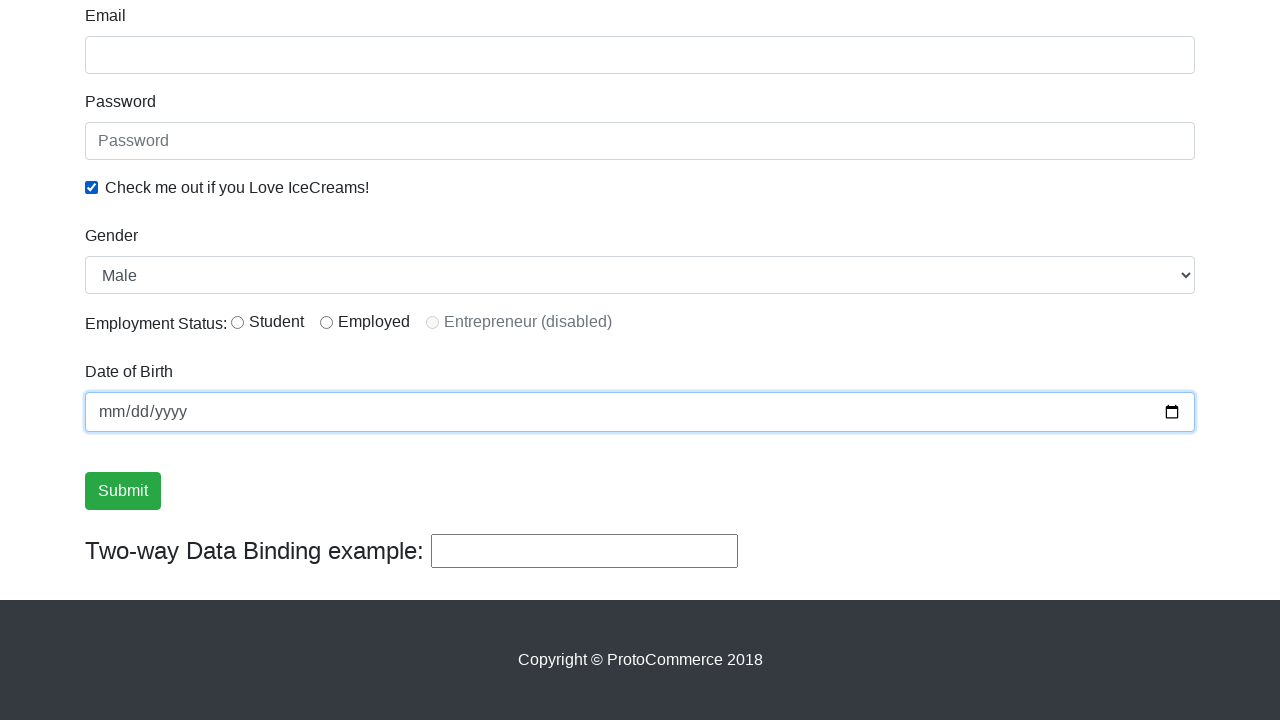

Located first radio button
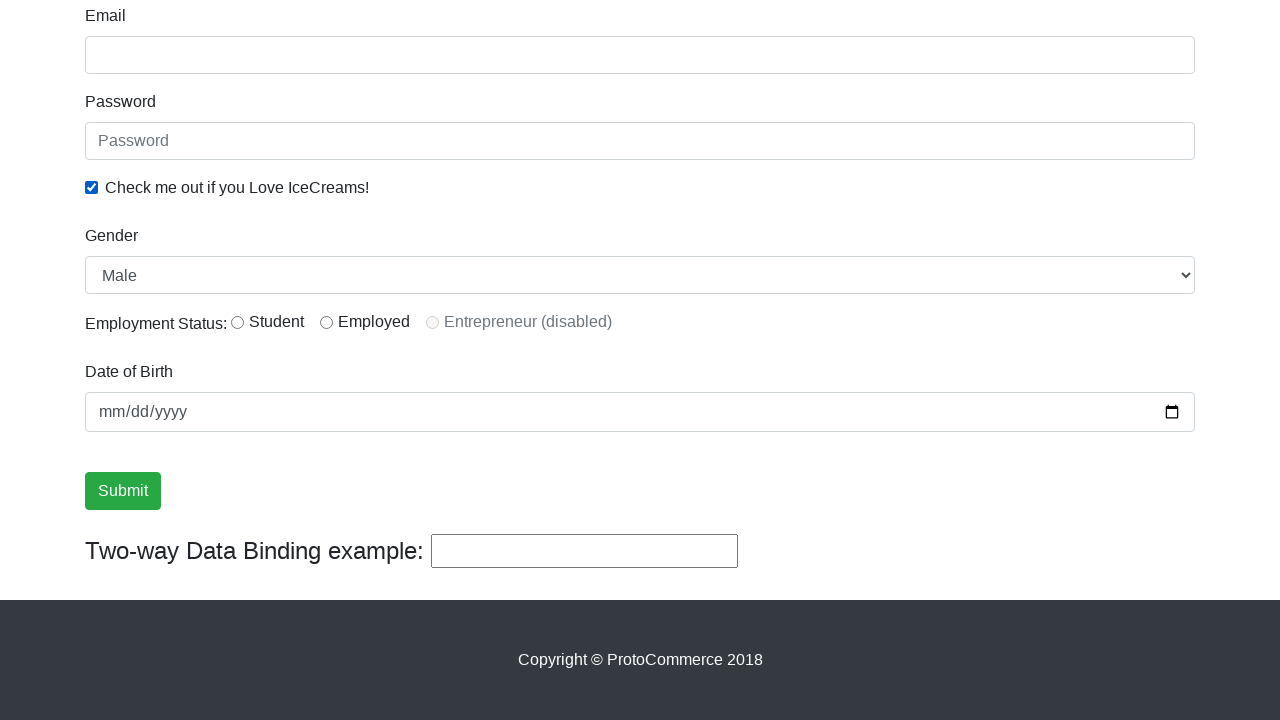

Located label to the right of first radio button
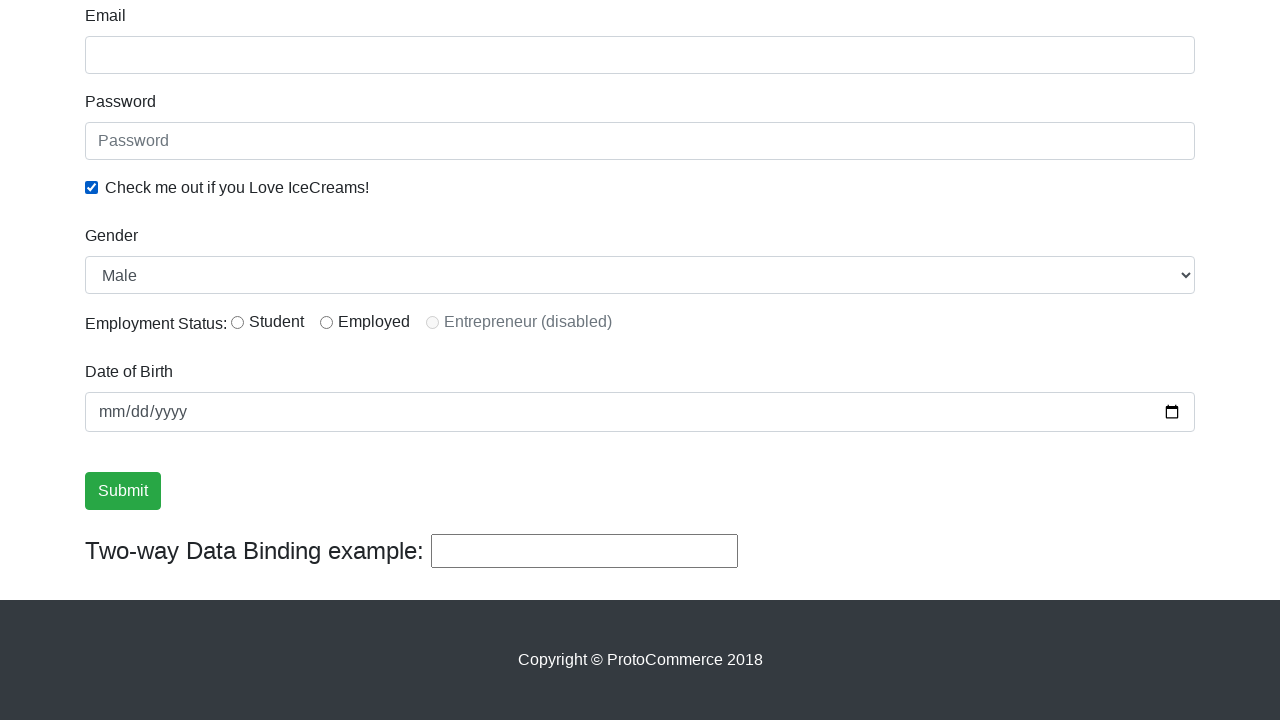

Retrieved and printed radio button label text
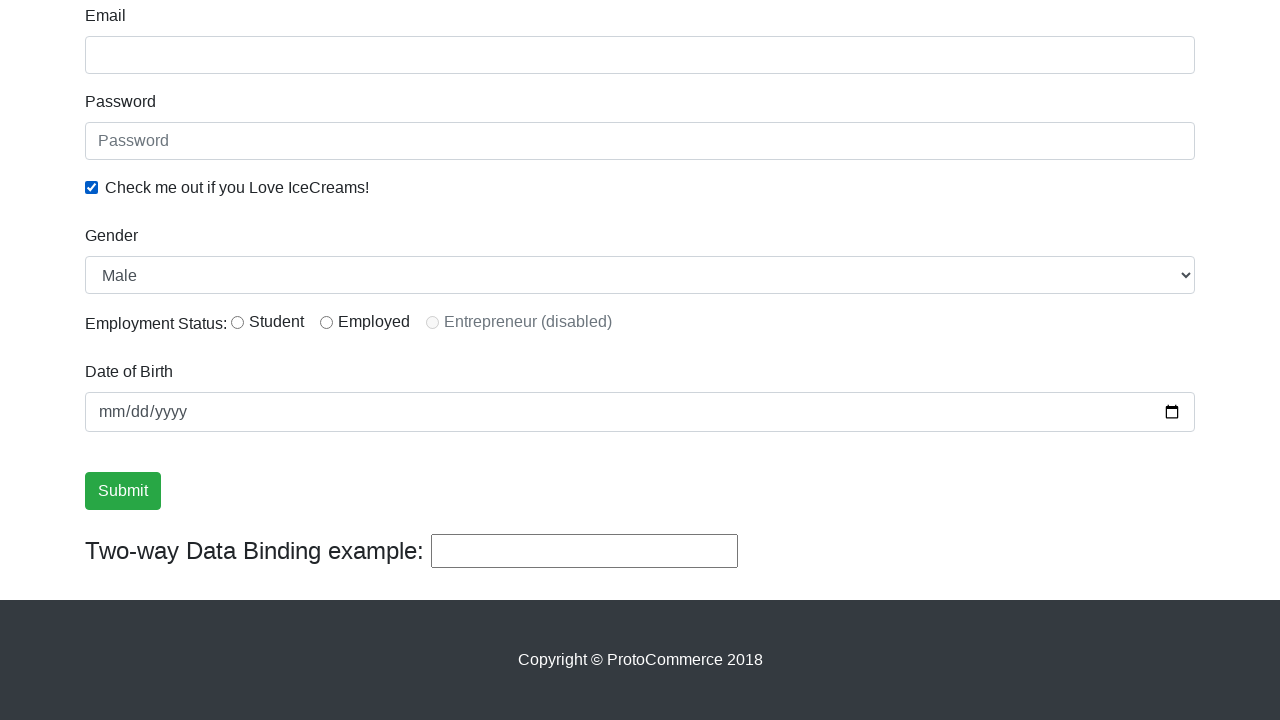

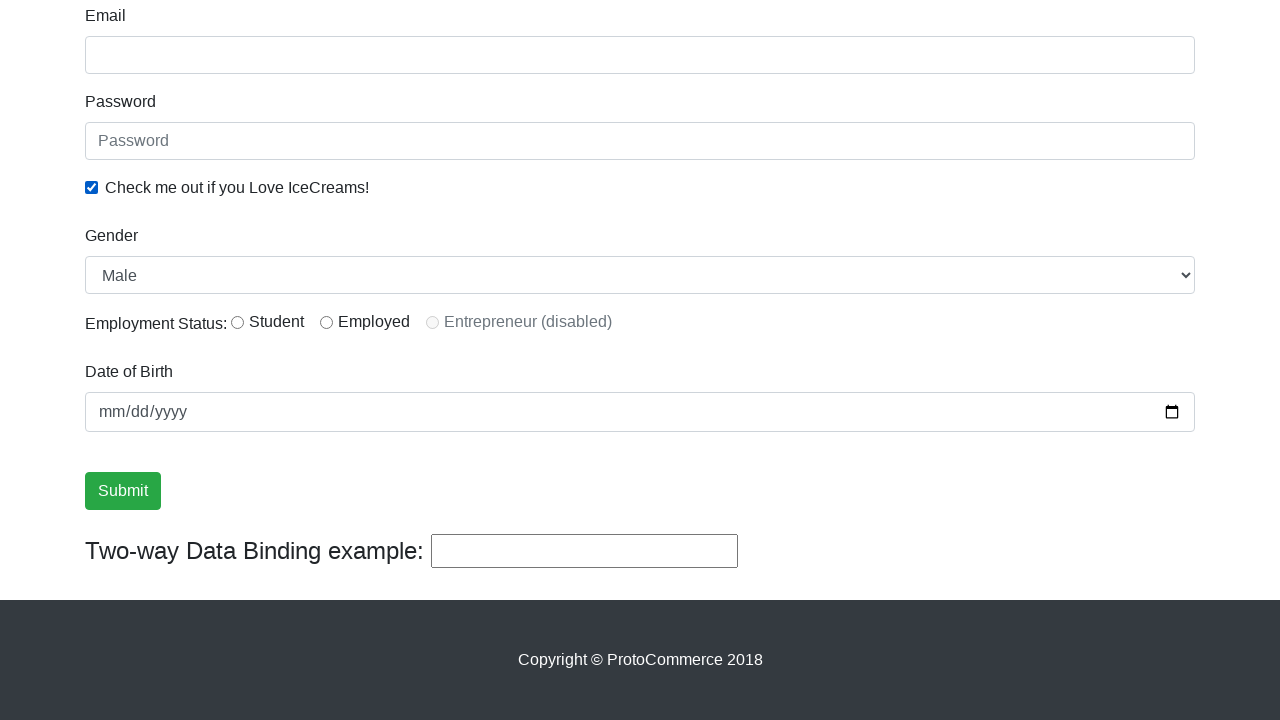